Tests form submission with valid data by filling all form fields including name, email, gender, mobile, date of birth, subjects, hobbies, picture upload, address, state and city, then verifying successful submission

Starting URL: https://demoqa.com/automation-practice-form

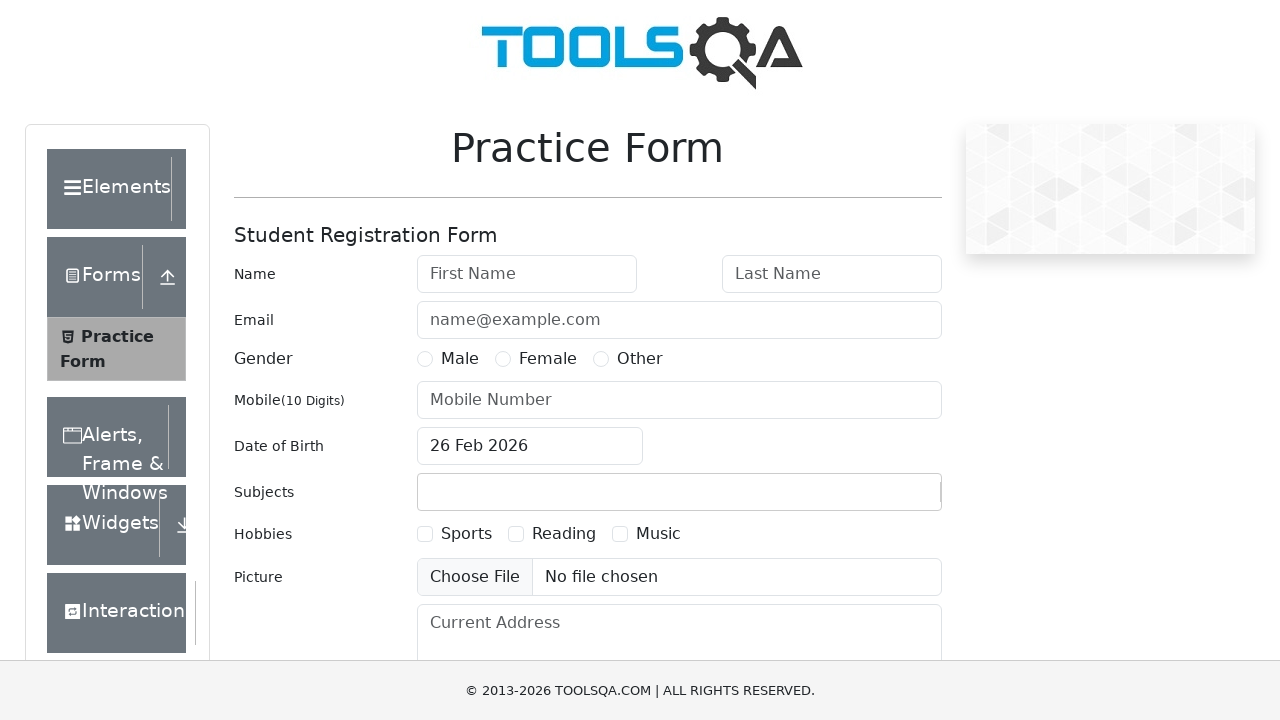

Removed Google ads elements from page
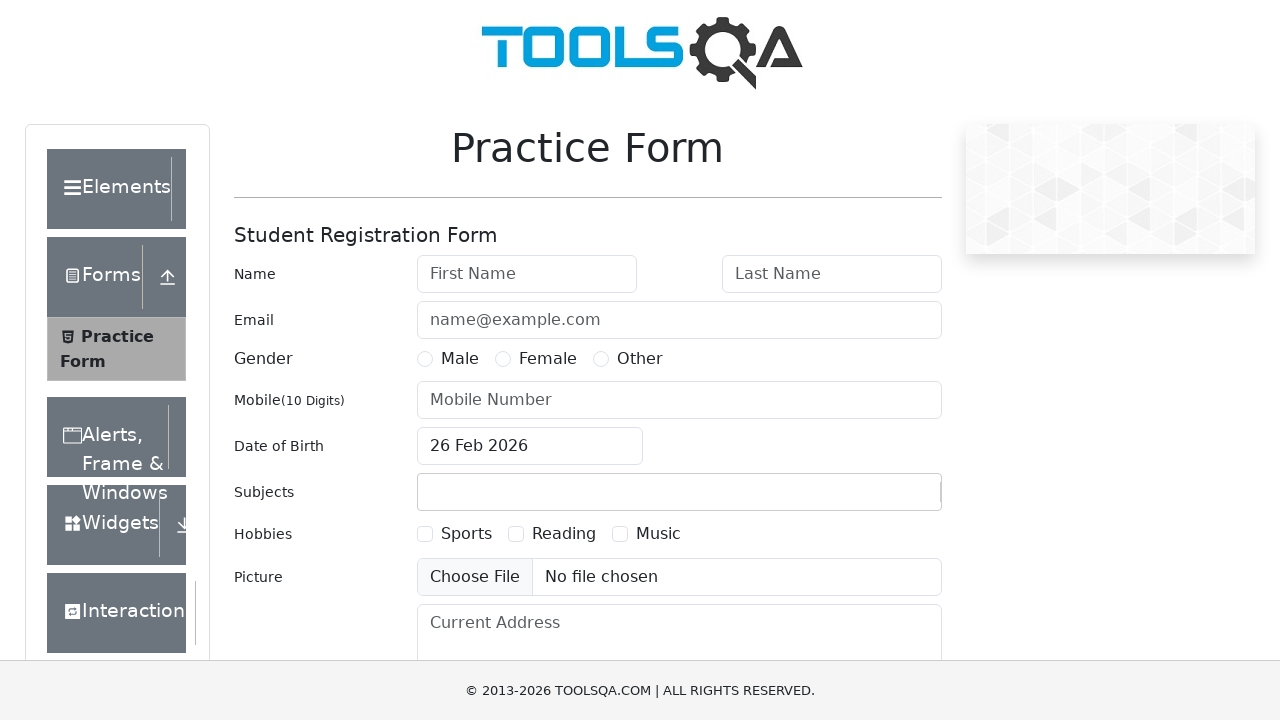

Removed fixed banner ad overlay
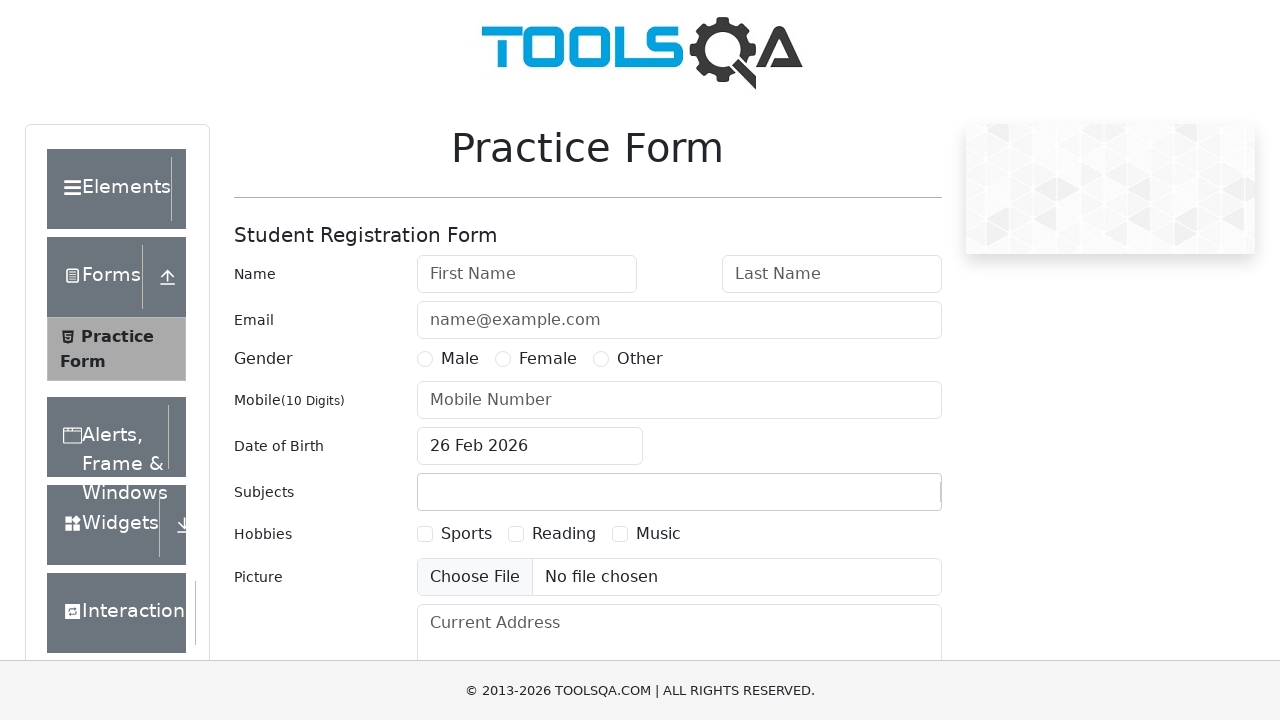

Filled first name field with 'John' on #firstName
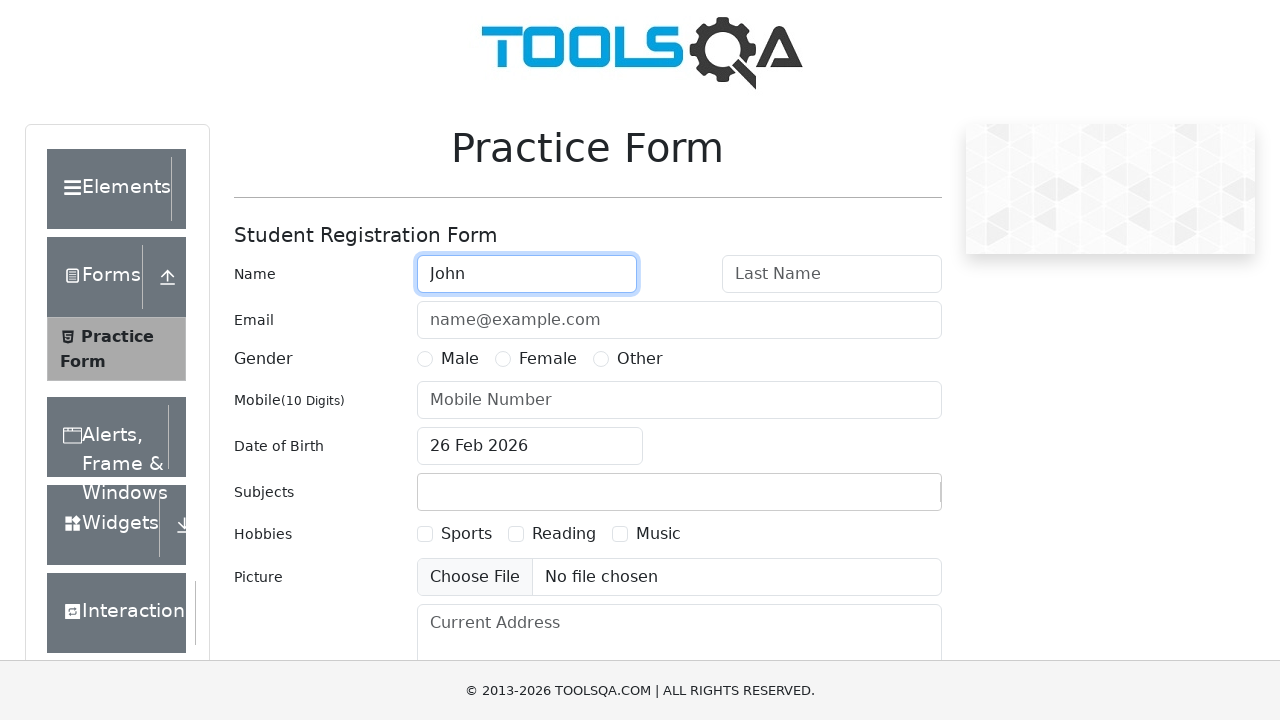

Filled last name field with 'Smith' on #lastName
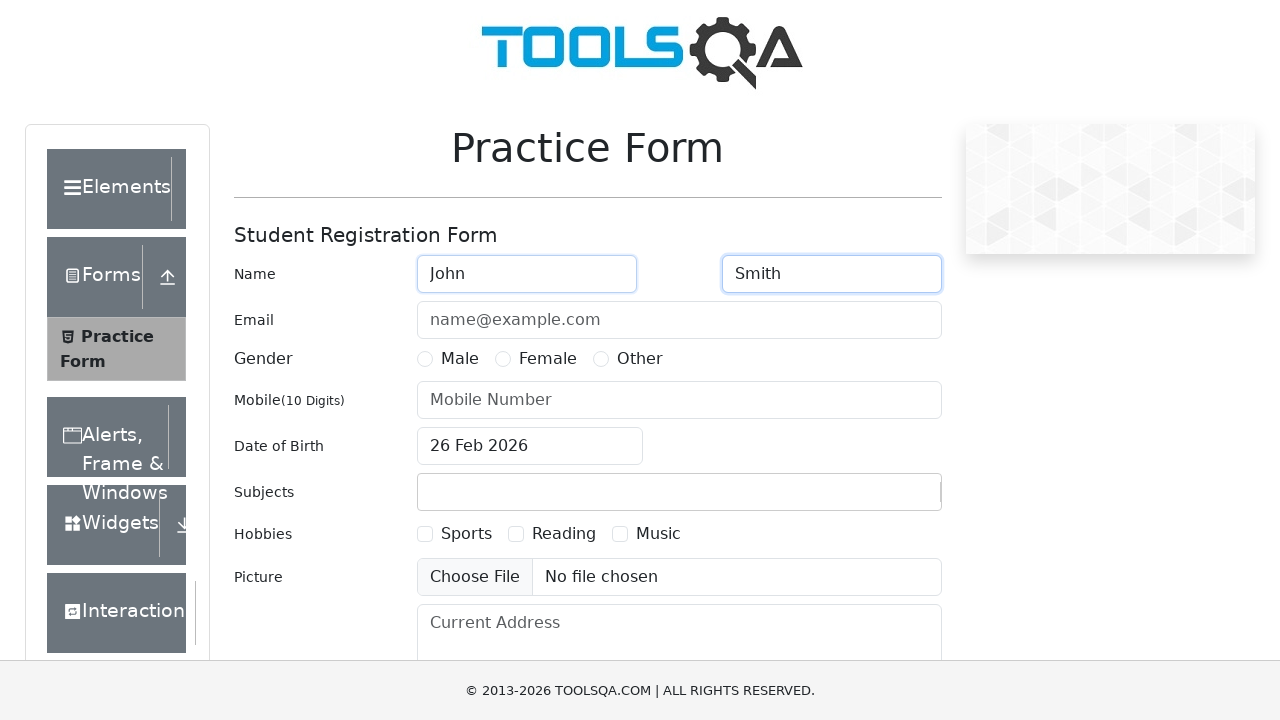

Filled email field with 'john.smith@example.com' on #userEmail
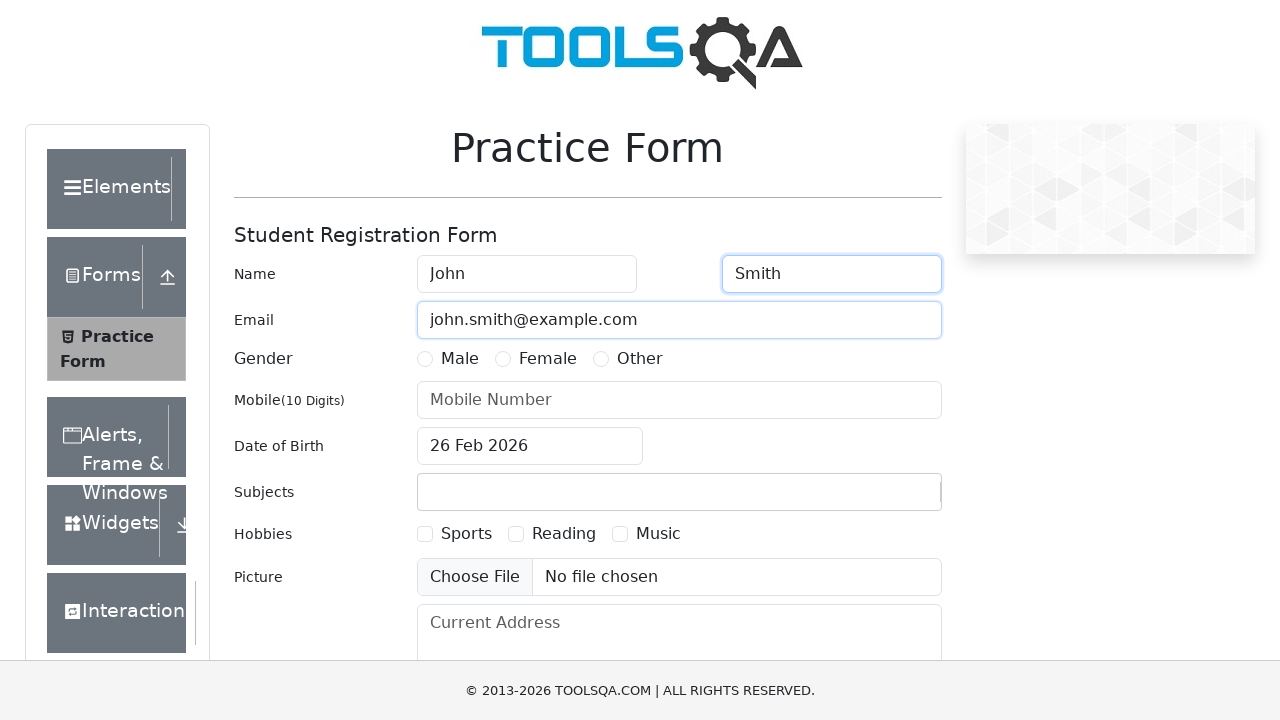

Selected Male gender radio button at (460, 359) on label[for='gender-radio-1']
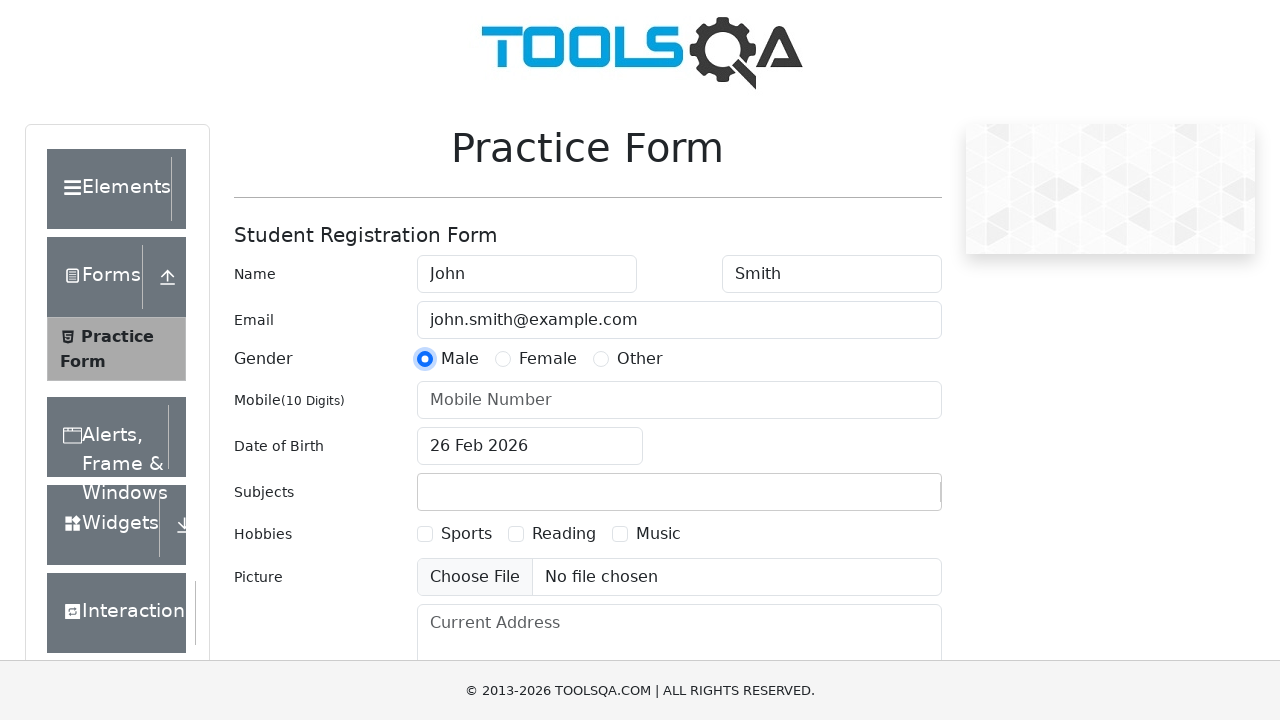

Filled mobile number field with '9876543210' on #userNumber
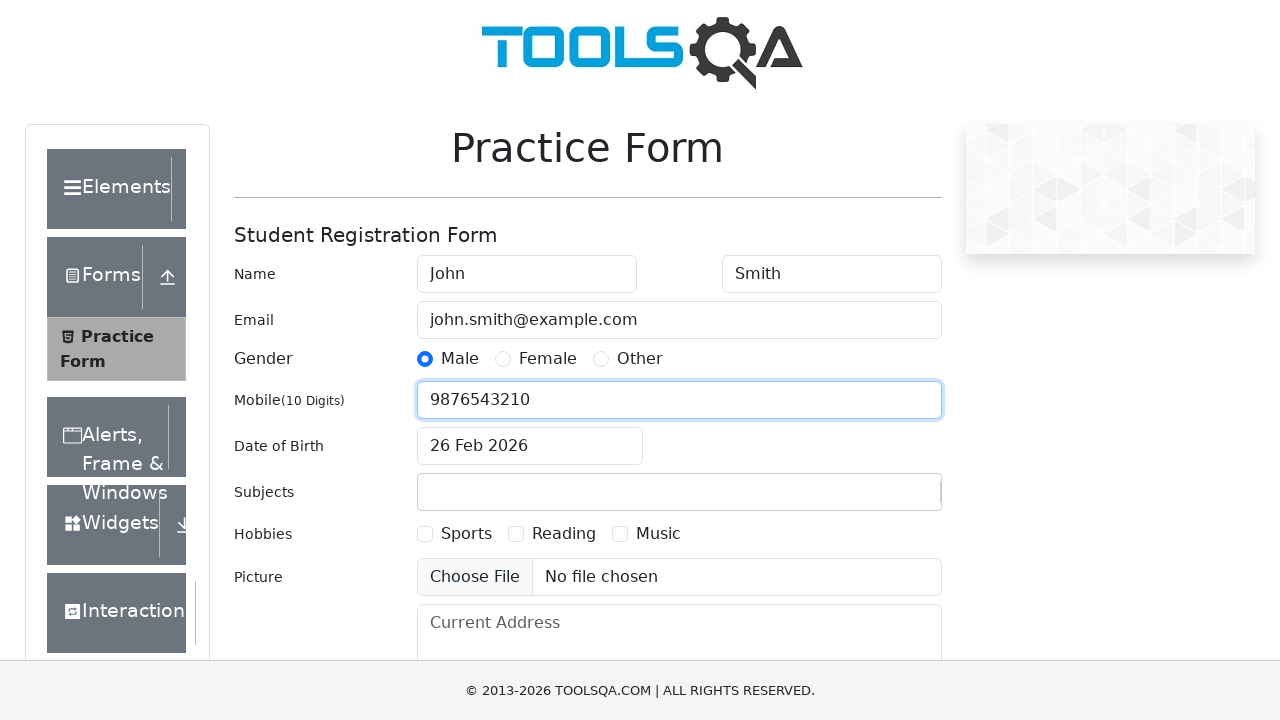

Clicked date of birth input field to open date picker at (530, 446) on #dateOfBirthInput
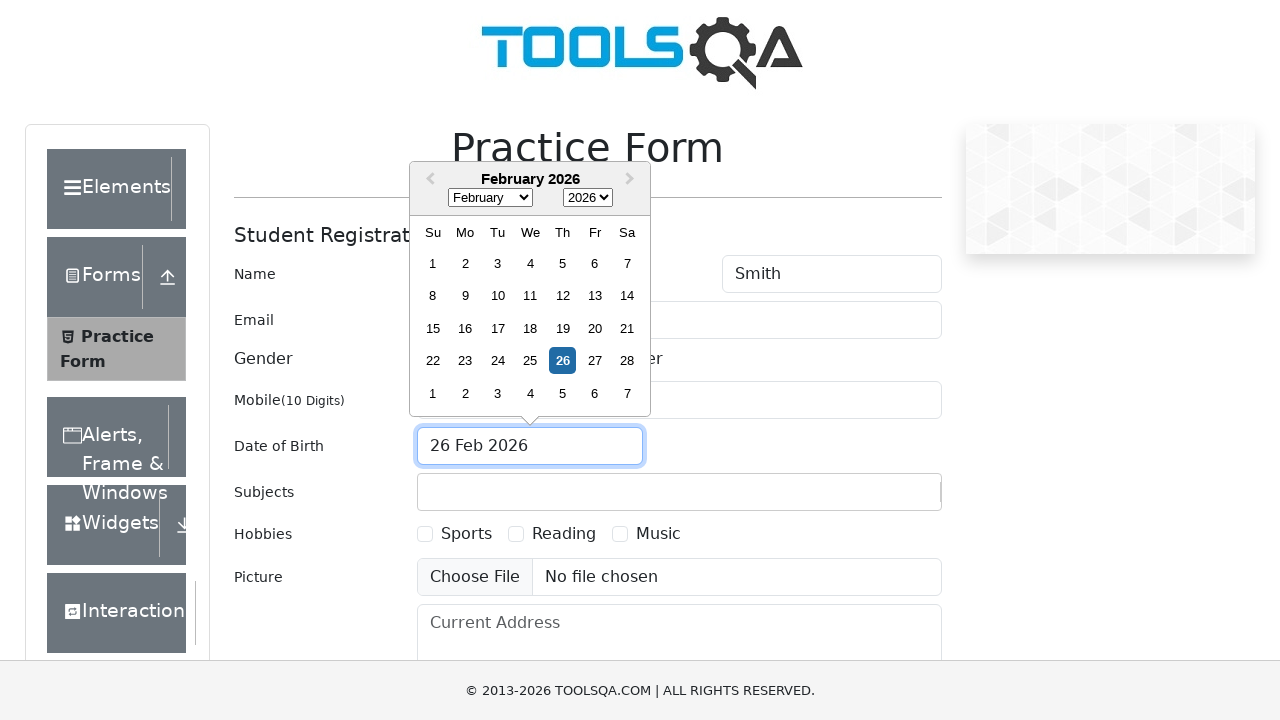

Selected June (month 5) from date picker on .react-datepicker__month-select
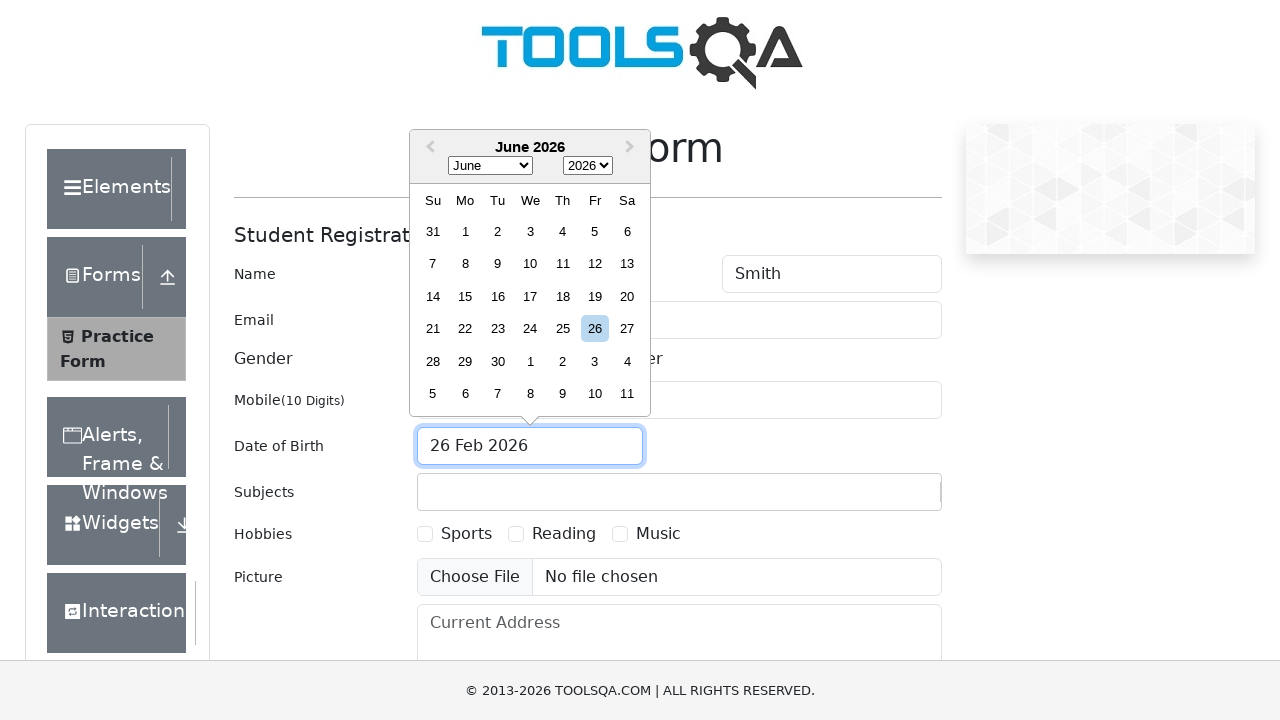

Selected 1995 from year dropdown on .react-datepicker__year-select
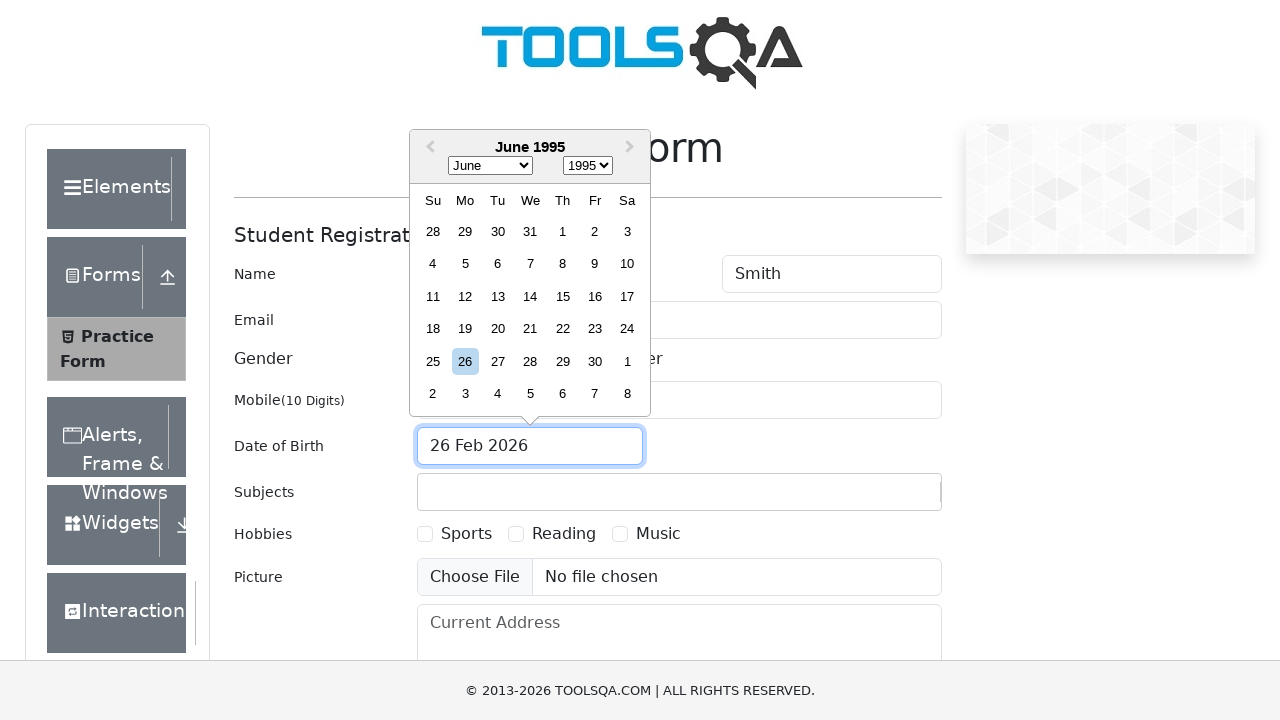

Selected 15th day from date picker at (562, 296) on .react-datepicker__day--015:not(.react-datepicker__day--outside-month)
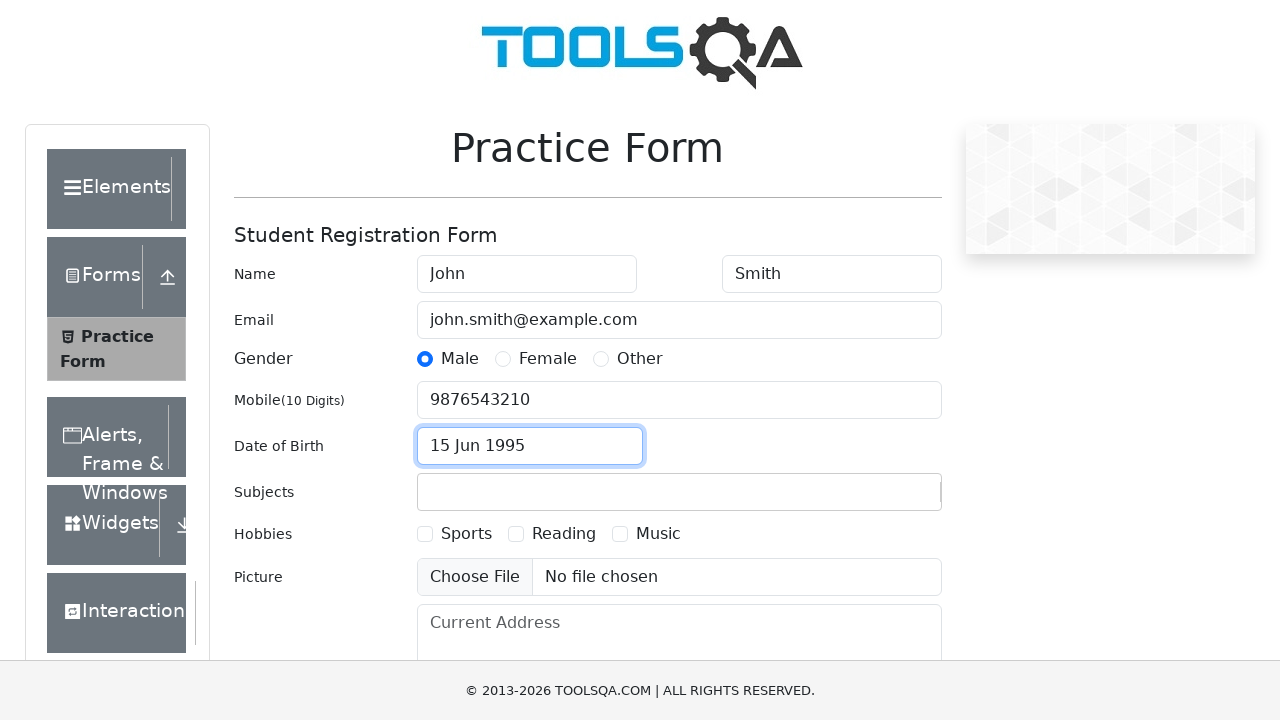

Clicked subjects input field at (430, 492) on #subjectsInput
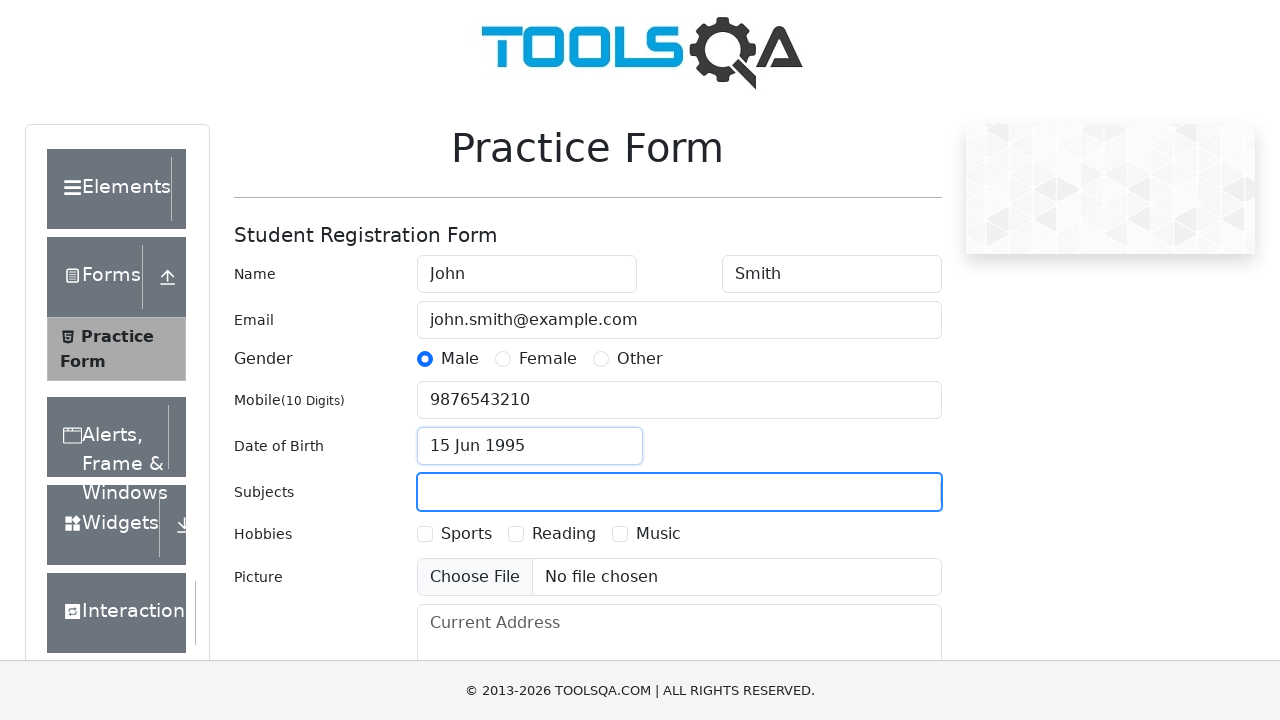

Typed 'Computer Science' in subjects field on #subjectsInput
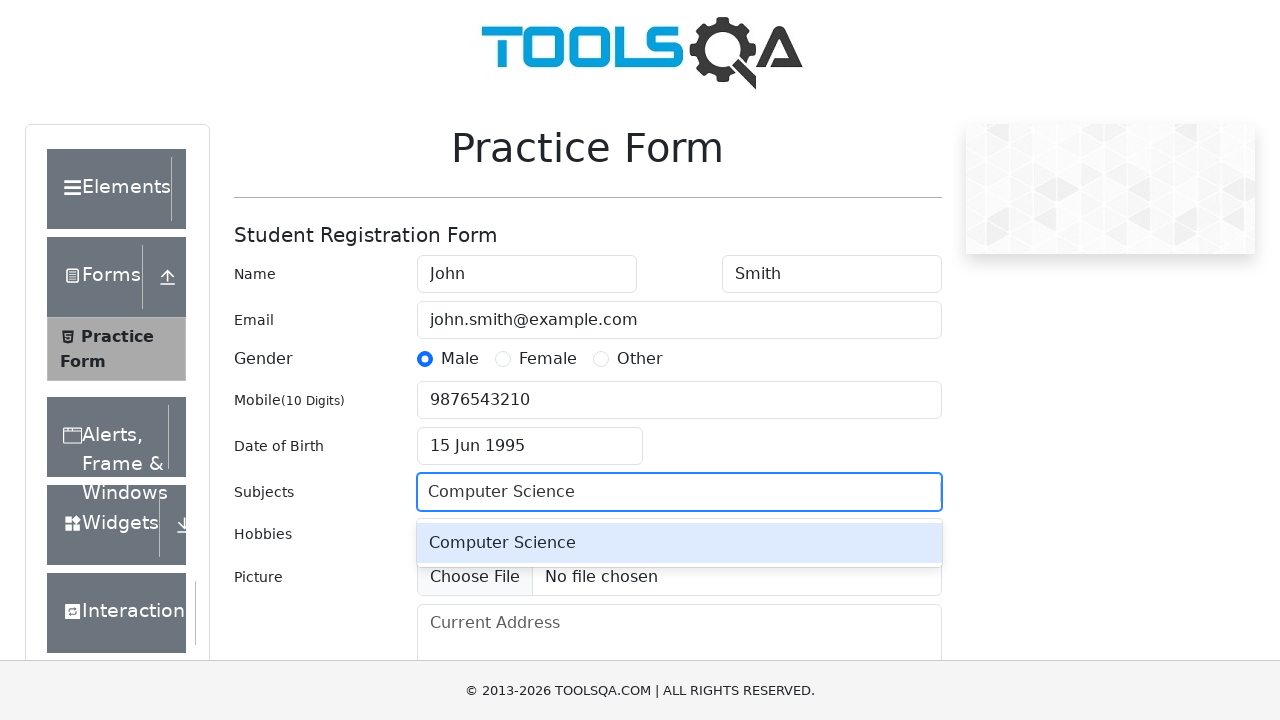

Pressed Enter to confirm subject selection on #subjectsInput
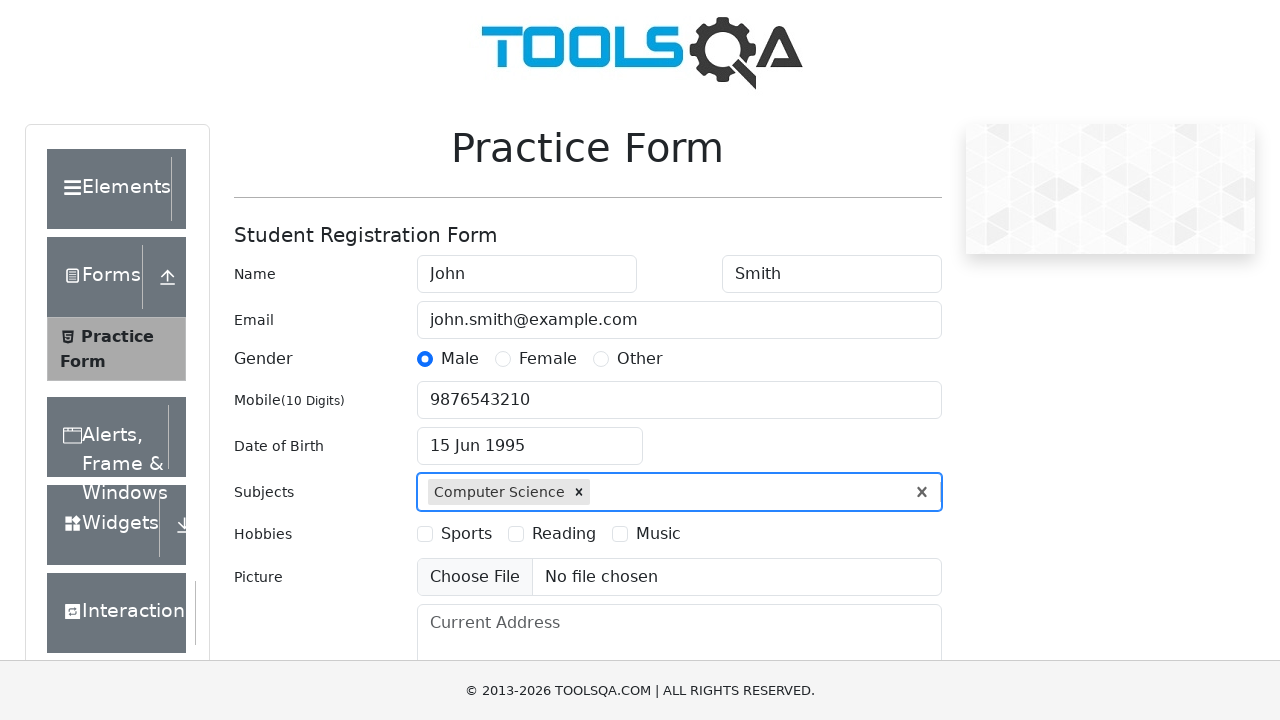

Selected Sports hobby checkbox at (466, 534) on label[for='hobbies-checkbox-1']
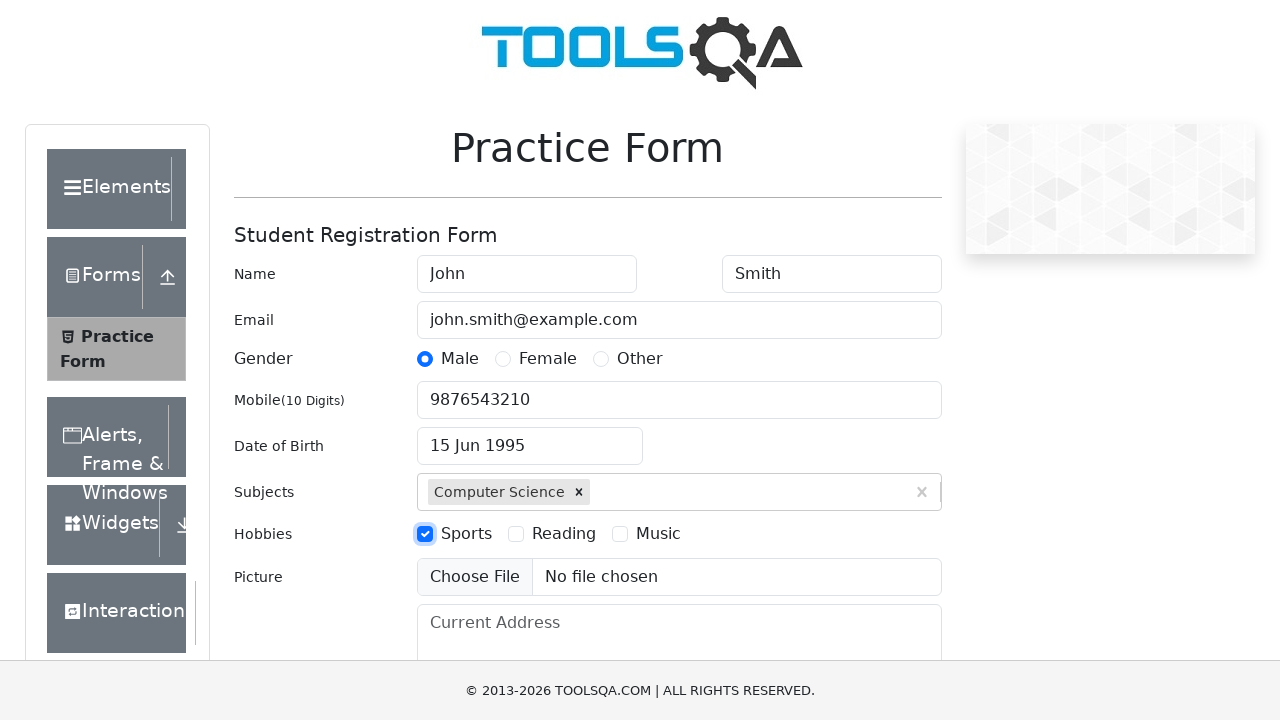

Attempted to set picture upload field (no file selected)
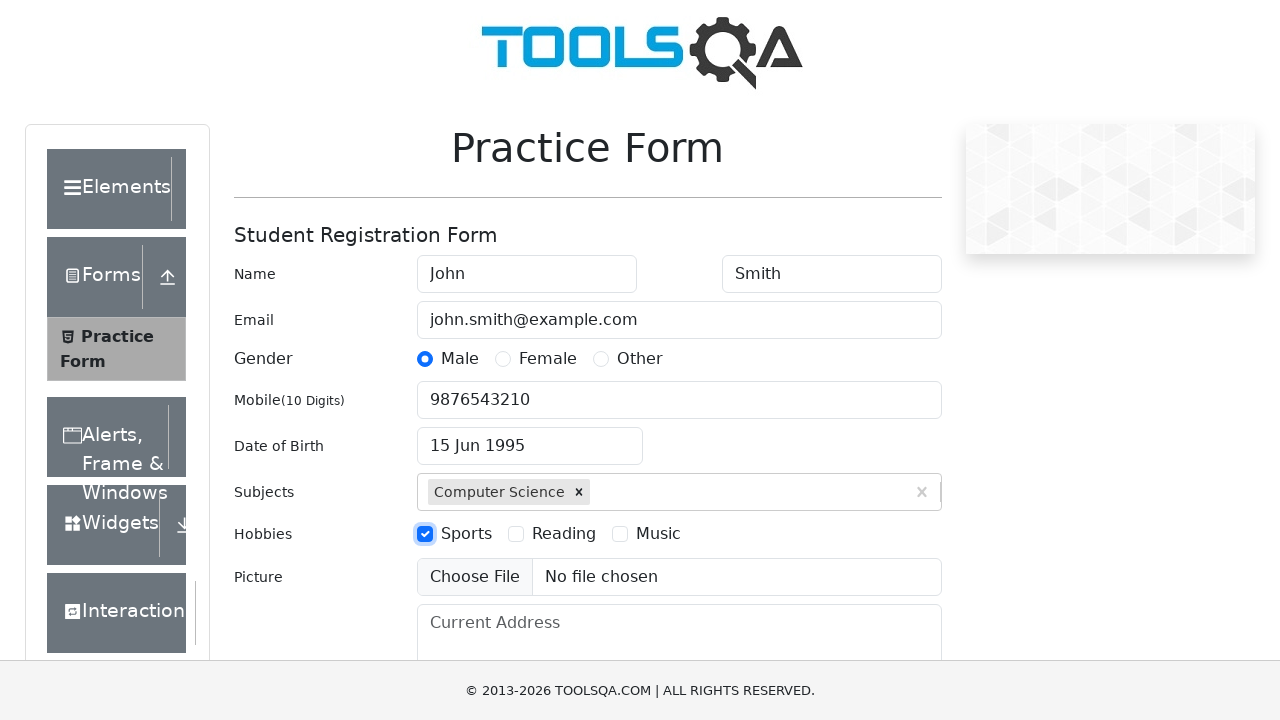

Filled address field with '123 Test Street, Test City' on #currentAddress
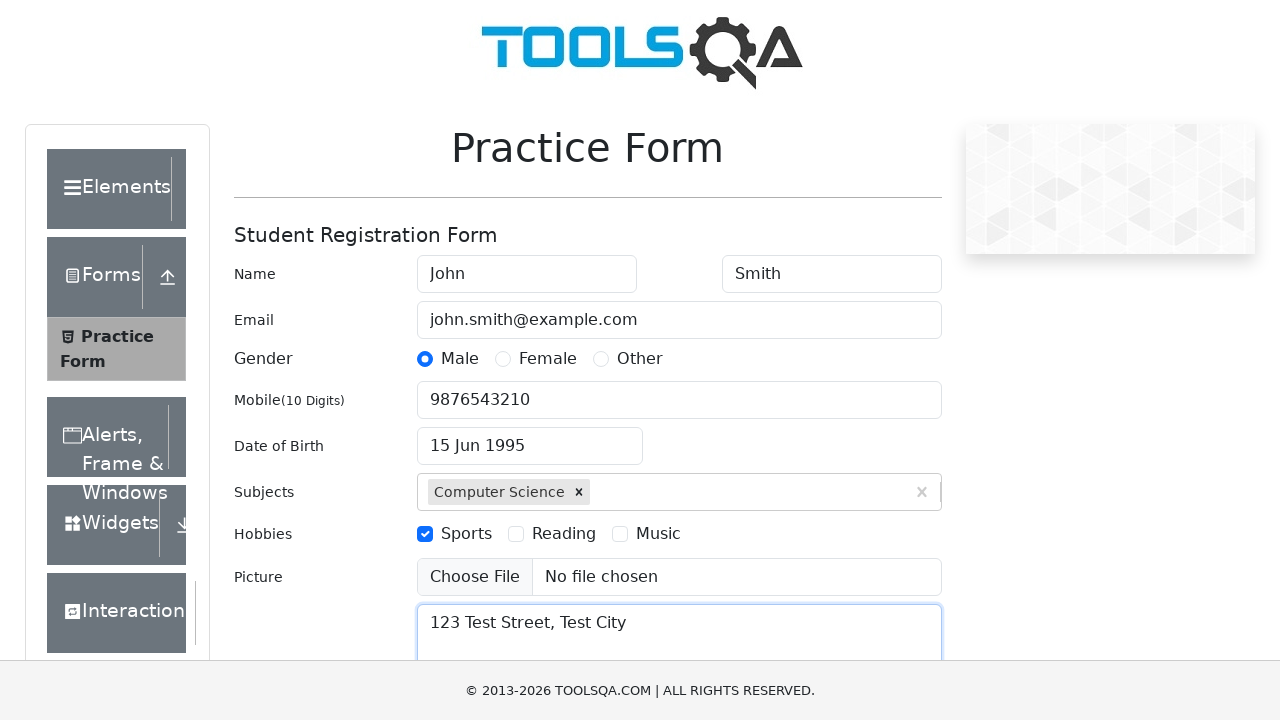

Clicked state dropdown field at (527, 437) on #state
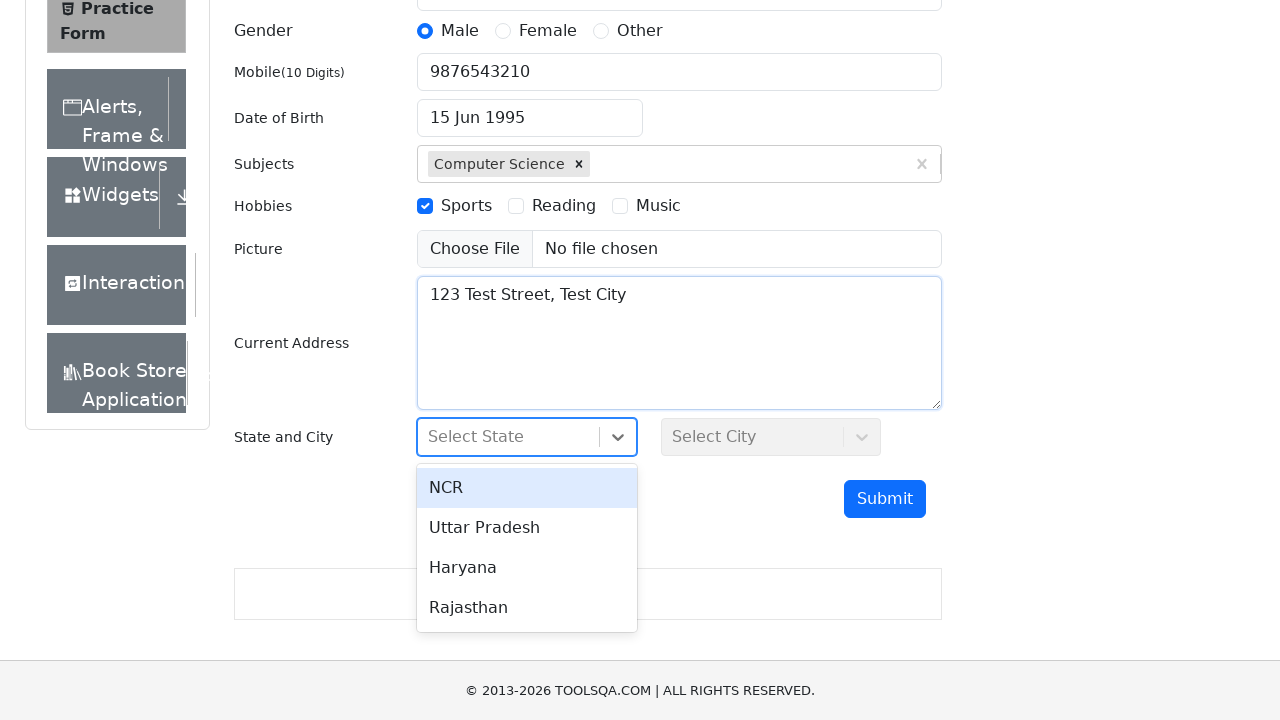

Selected first state option from dropdown at (527, 488) on div[id^='react-select'][id*='option-0']
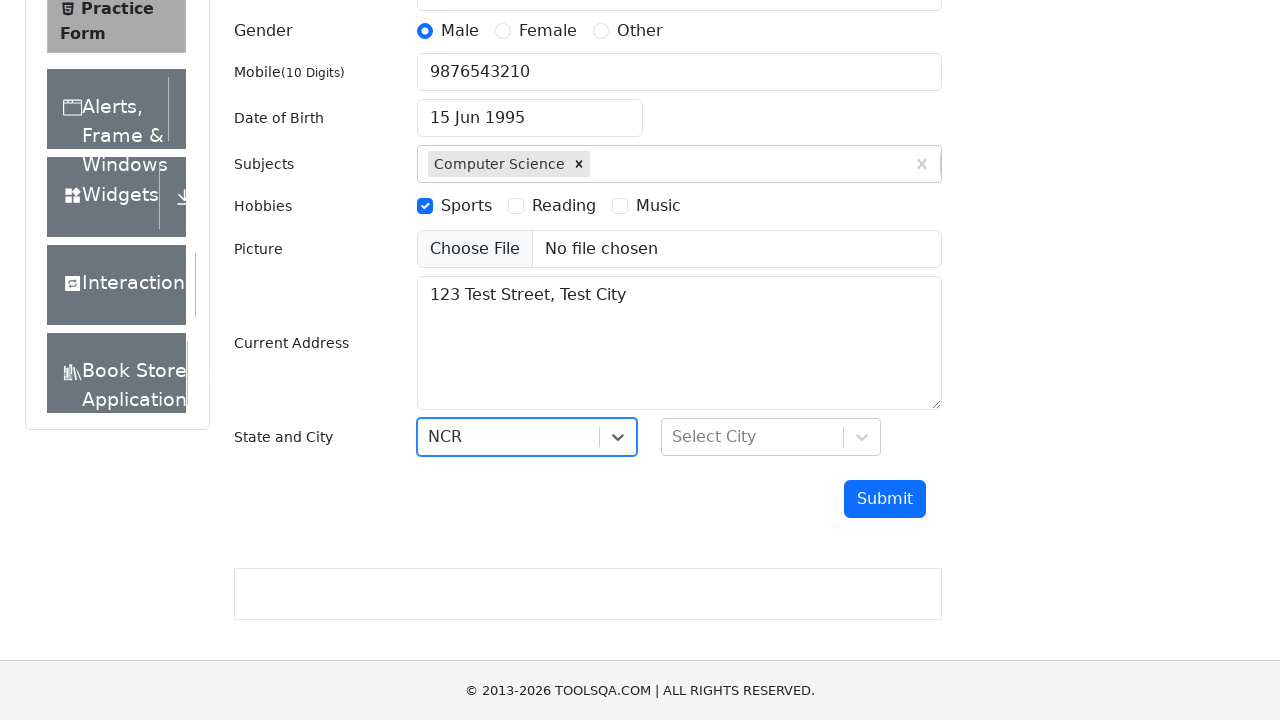

Clicked city dropdown field at (771, 437) on #city
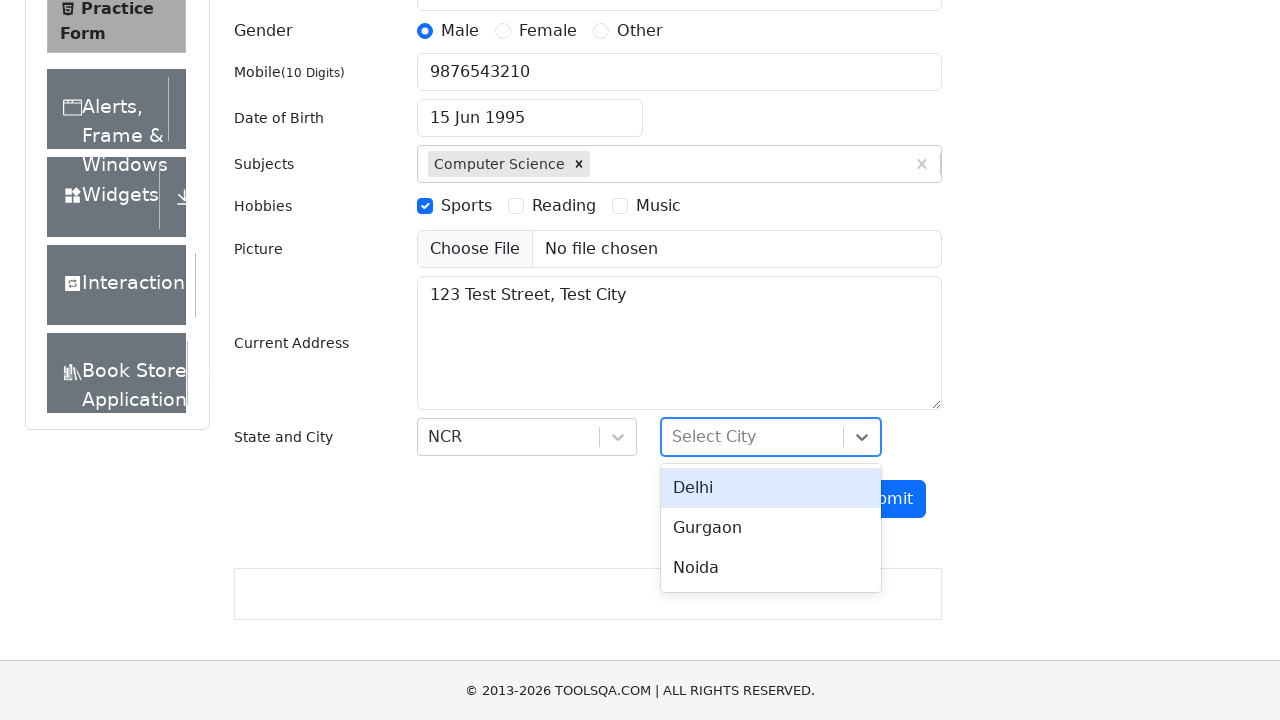

Selected first city option from dropdown at (771, 488) on div[id^='react-select'][id*='option-0']
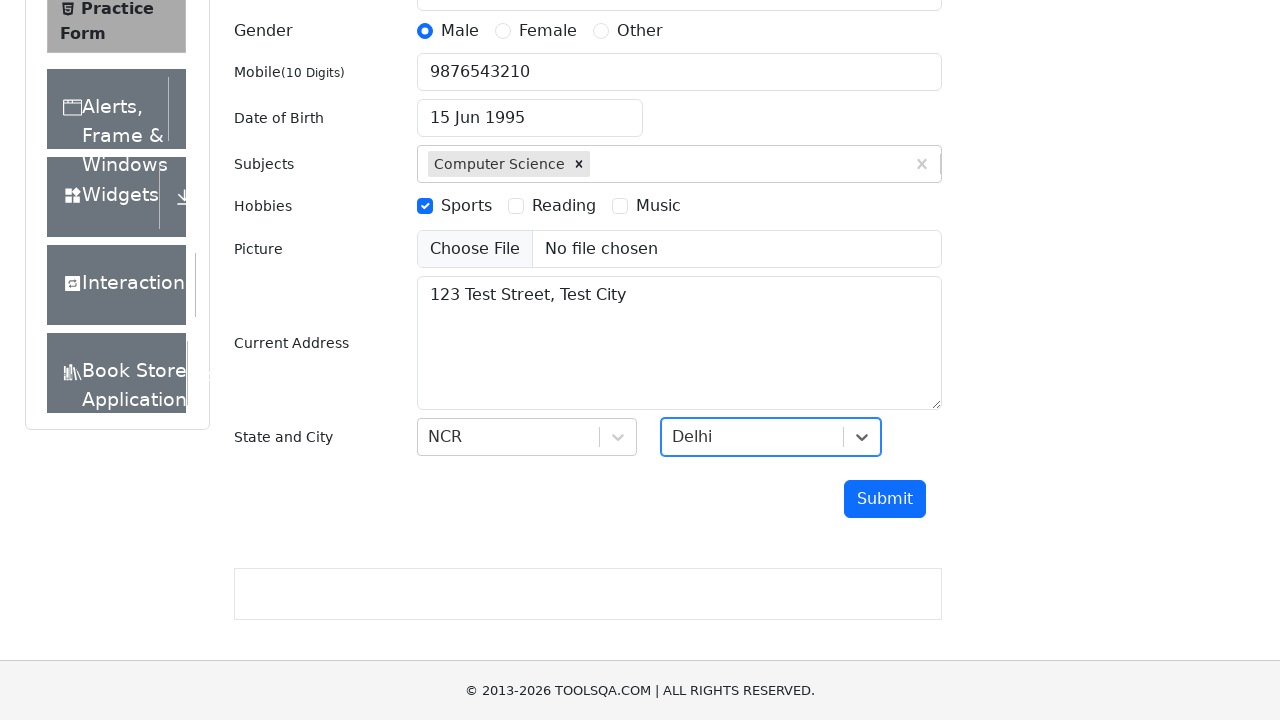

Clicked submit button to submit the form at (885, 499) on #submit
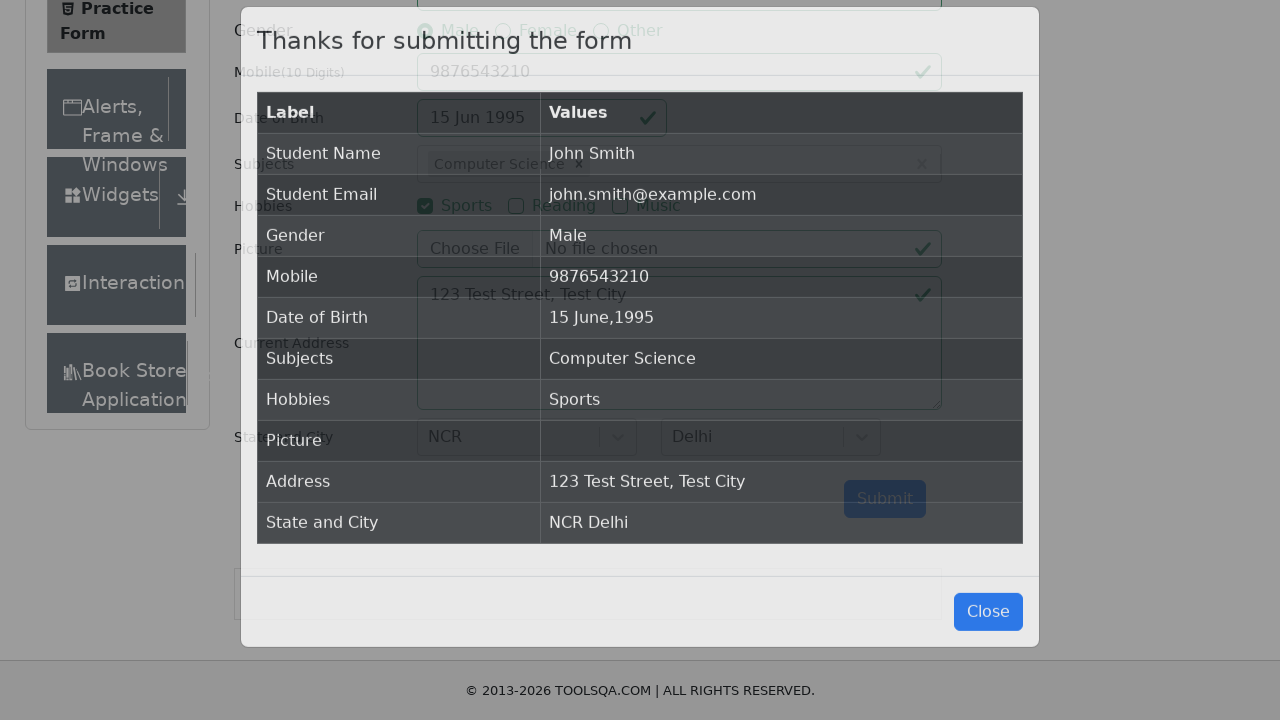

Form submission successful - confirmation modal appeared
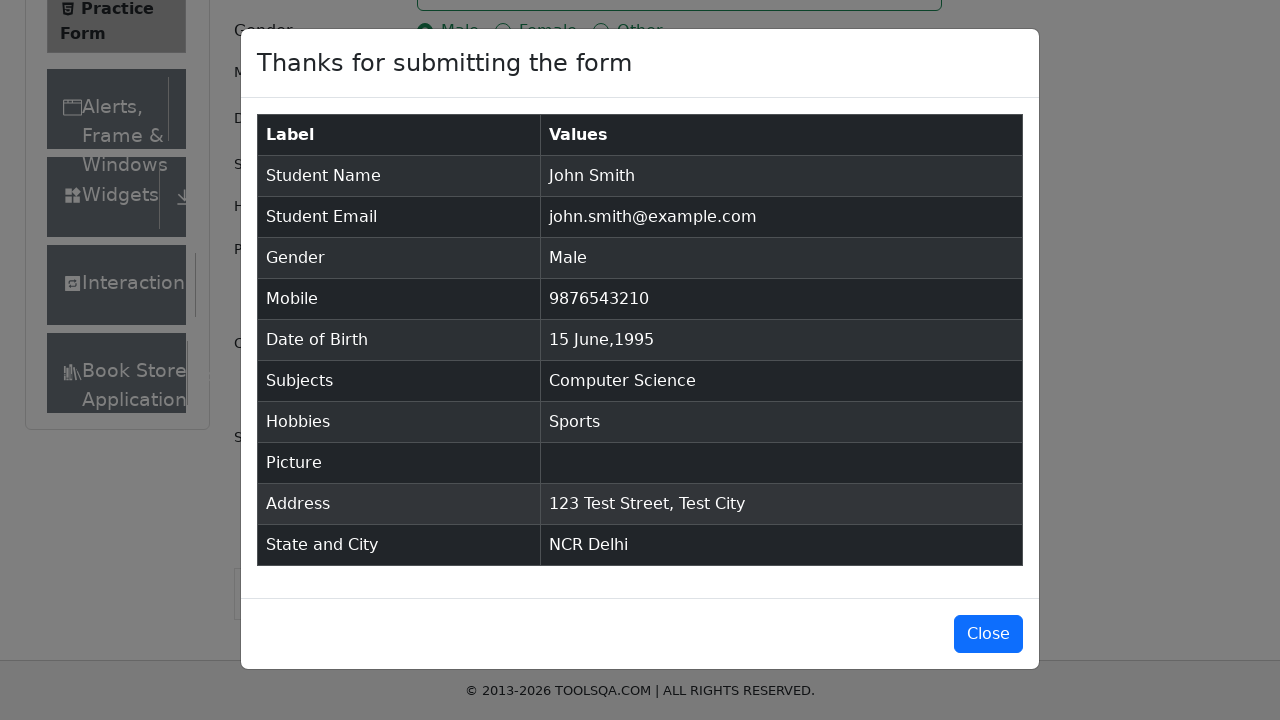

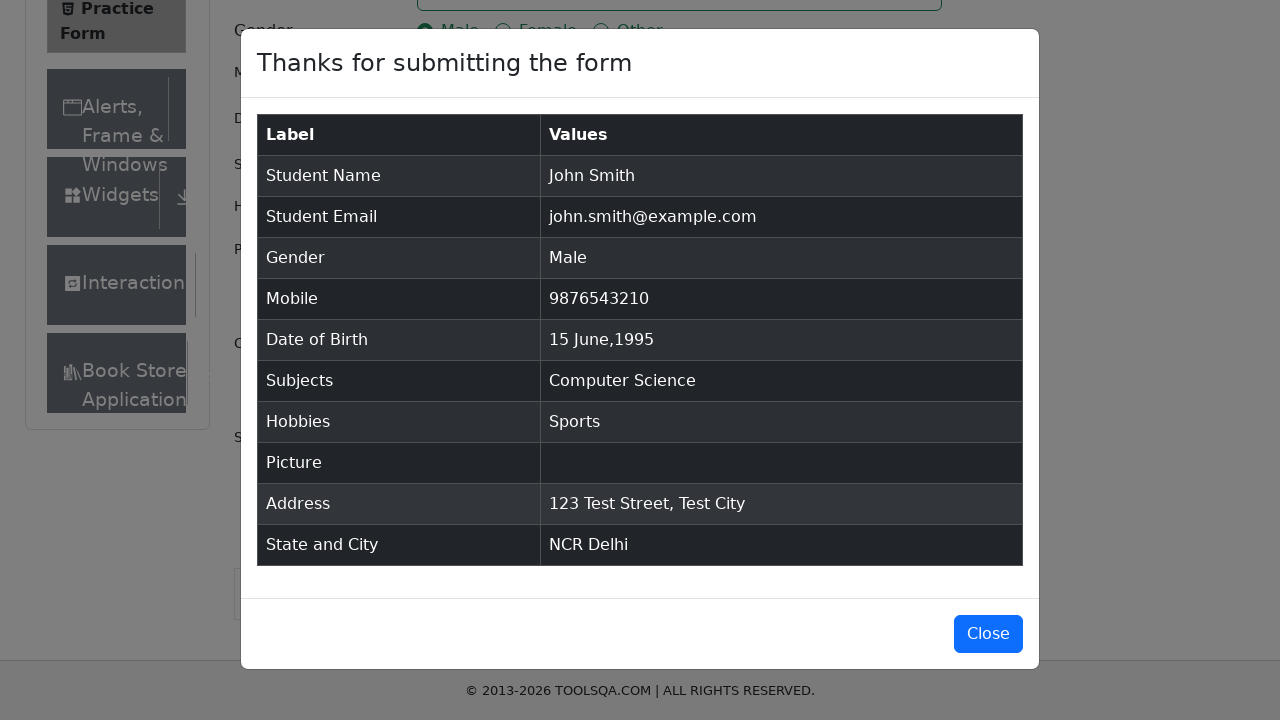